Tests a demo vacation rental page by interacting with filter dropdowns - selecting a home type (Tiny Home) and location (East Coast) from dropdown menus.

Starting URL: https://demo.evinced.com/

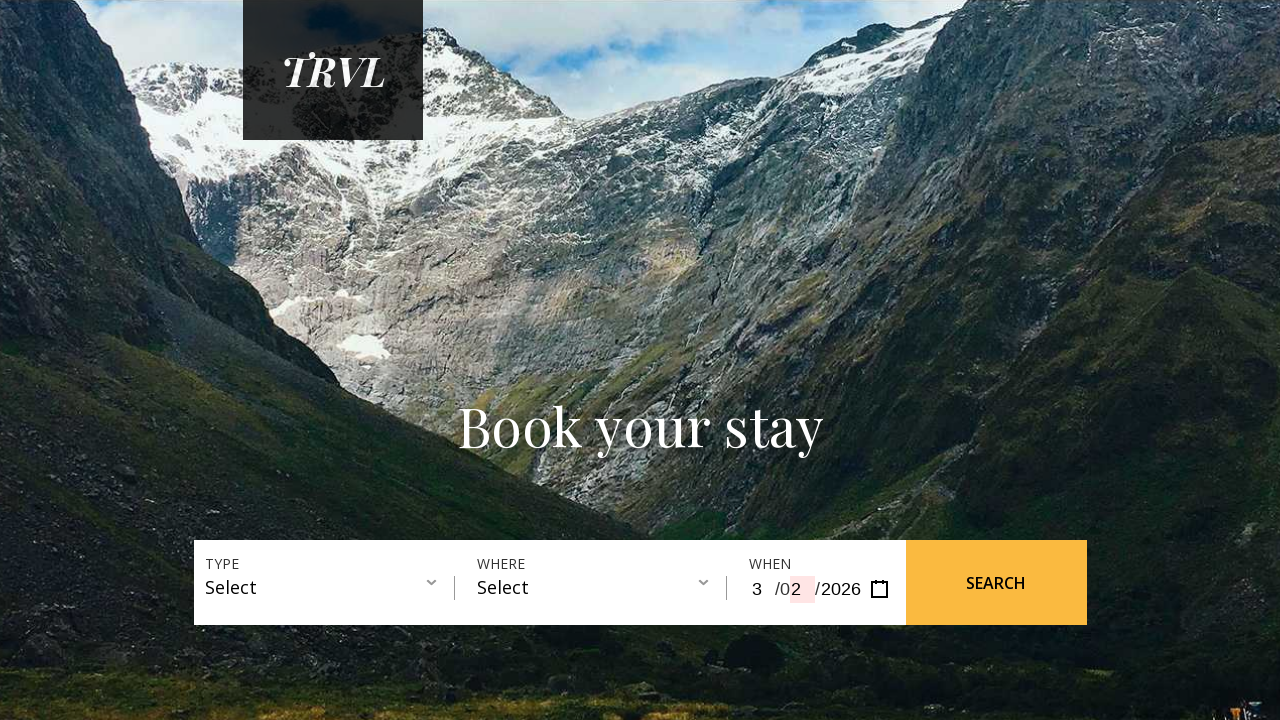

Clicked on home type dropdown to expand filter options at (330, 588) on #gatsby-focus-wrapper > main > div.wrapper-banner > div.filter-container > div:n
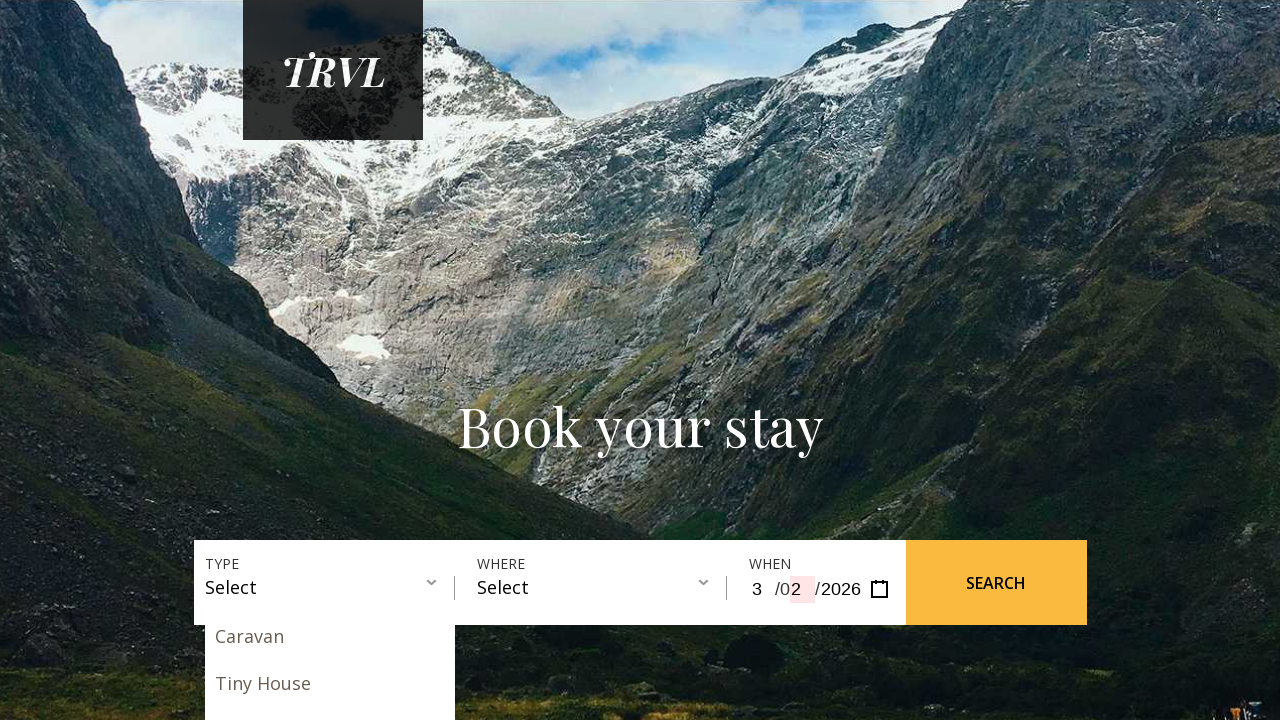

Selected 'Tiny Home' from home type dropdown at (330, 683) on #gatsby-focus-wrapper > main > div.wrapper-banner > div.filter-container > div:n
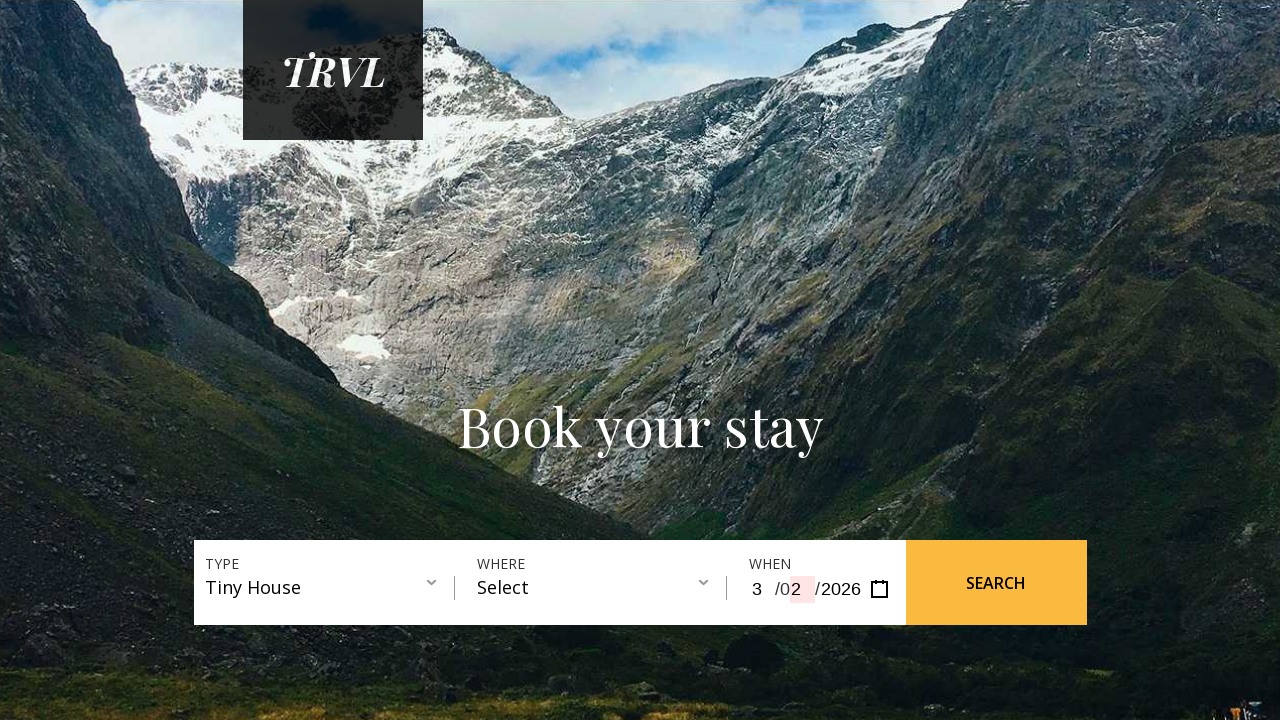

Clicked on location dropdown to expand filter options at (602, 588) on #gatsby-focus-wrapper > main > div.wrapper-banner > div.filter-container > div:n
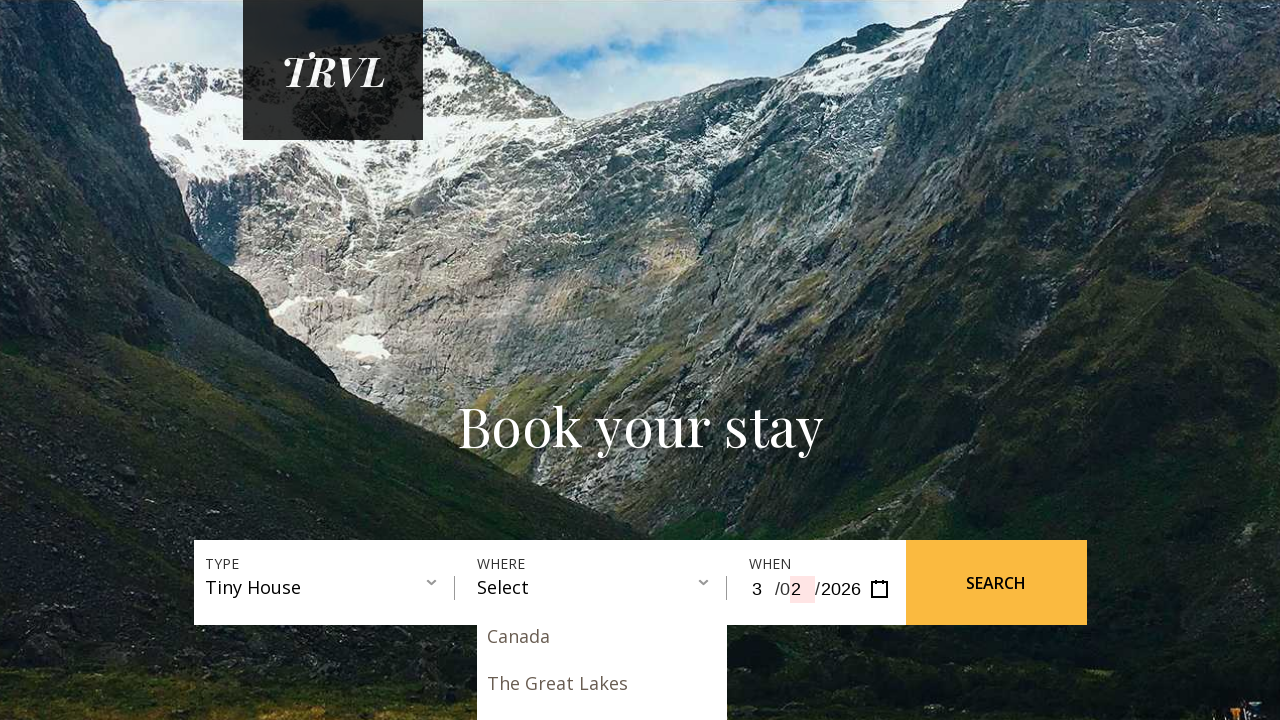

Selected 'East Coast' from location dropdown at (602, 703) on #gatsby-focus-wrapper > main > div.wrapper-banner > div.filter-container > div:n
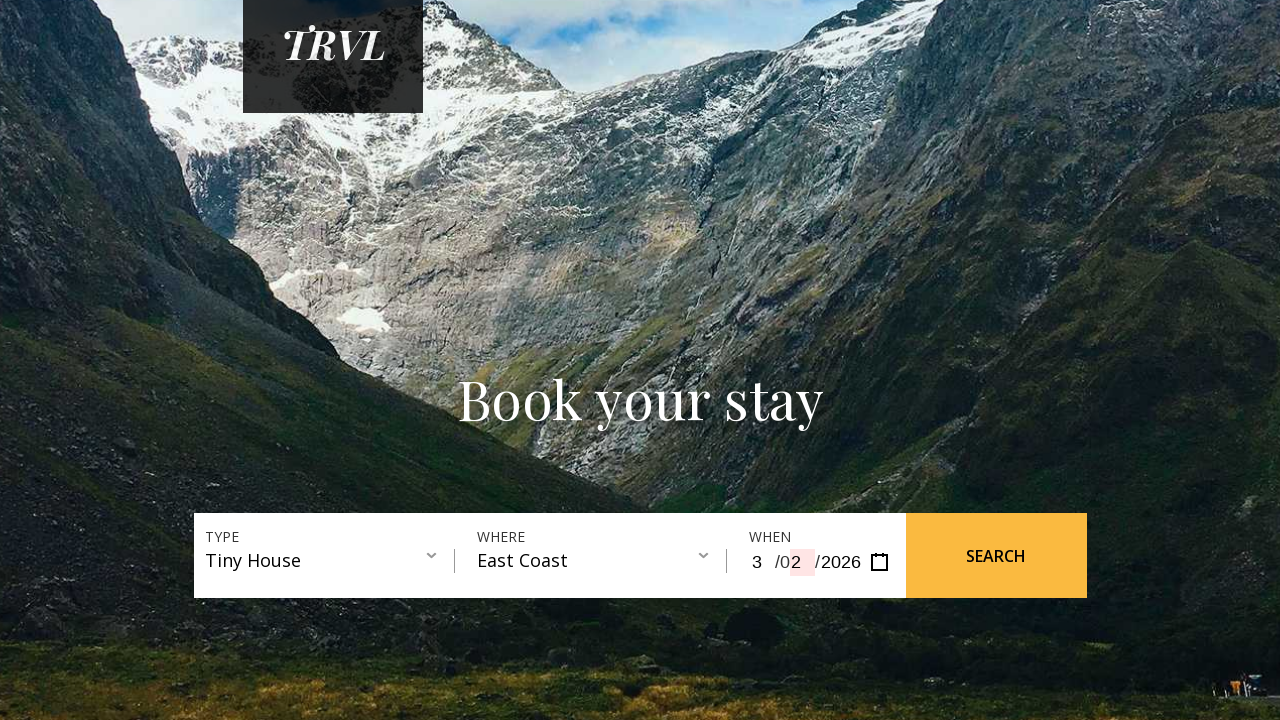

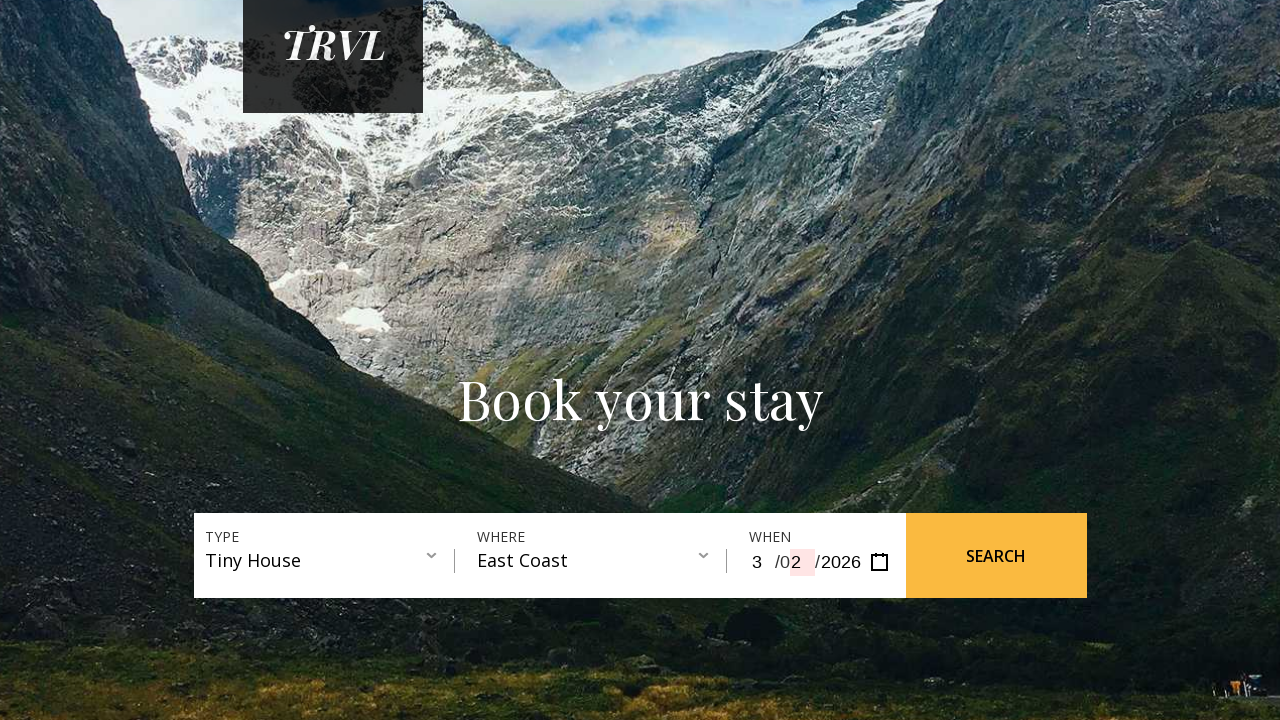